Tests browser window/tab management by opening multiple tabs and windows with different websites, then switching between them to find a specific page by its title

Starting URL: https://www.cadbury.co.uk/

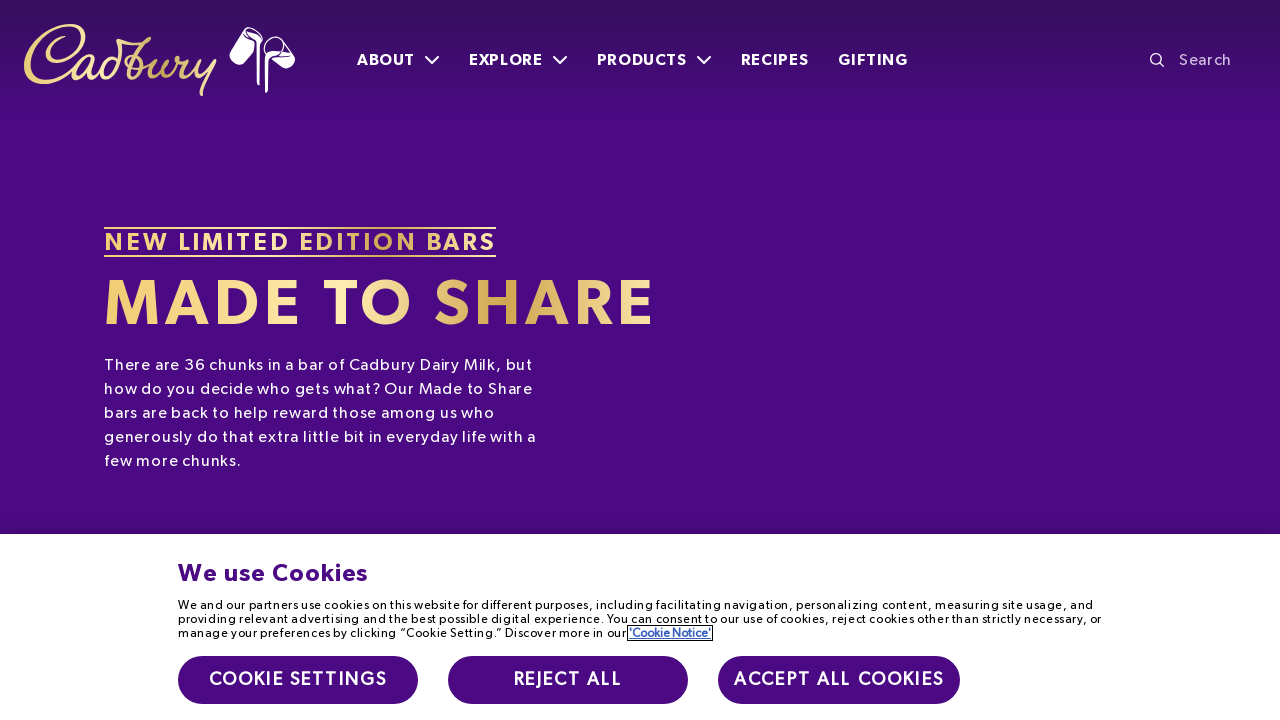

Opened new page/tab
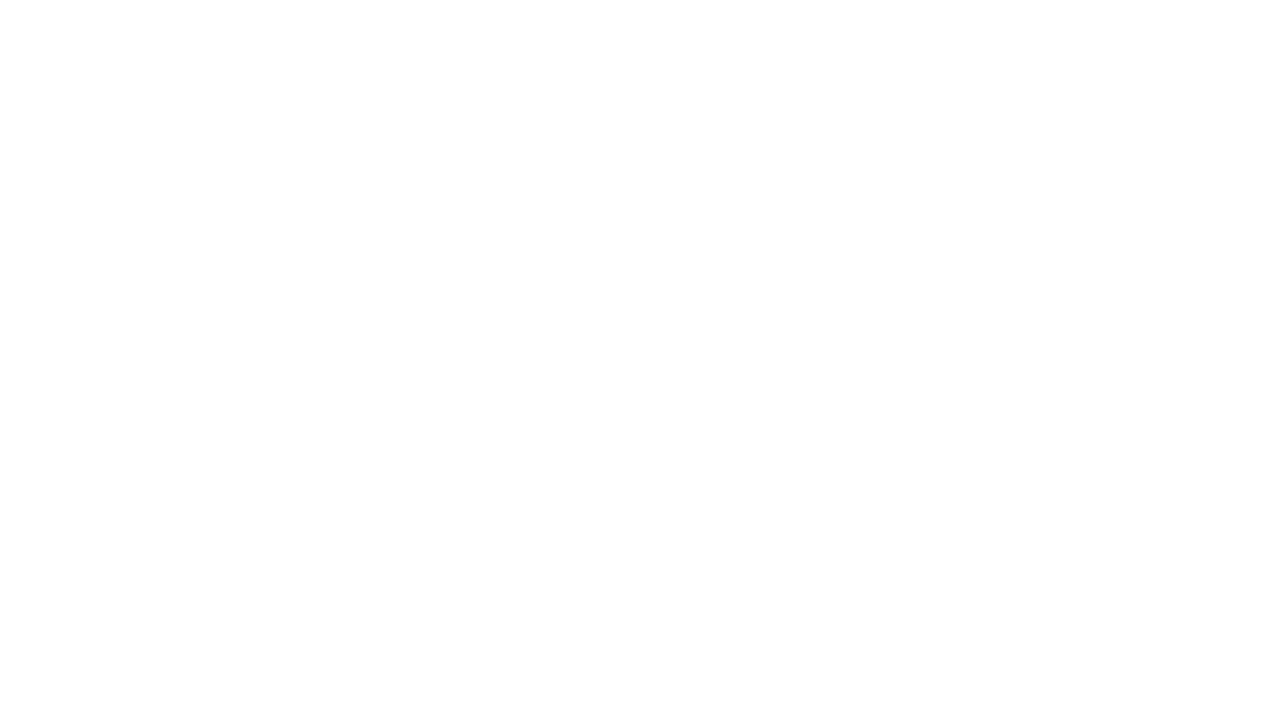

Navigated to Nestlé India website
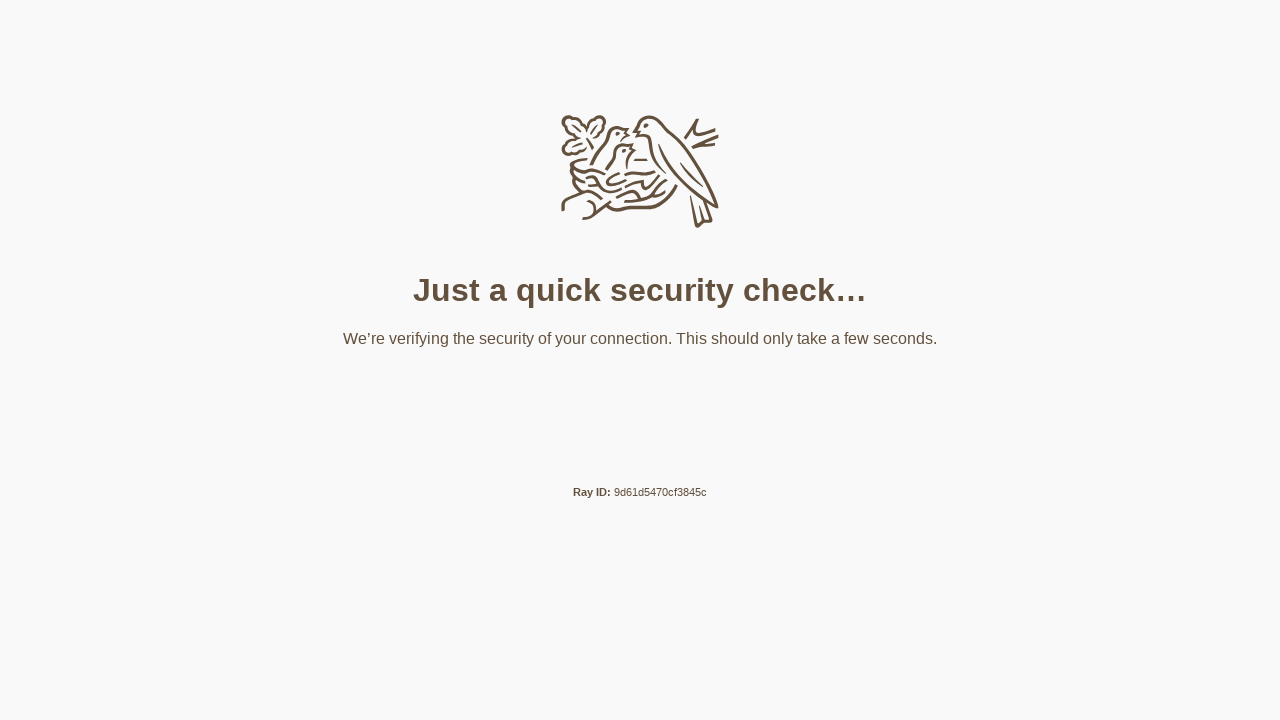

Opened another new page/tab
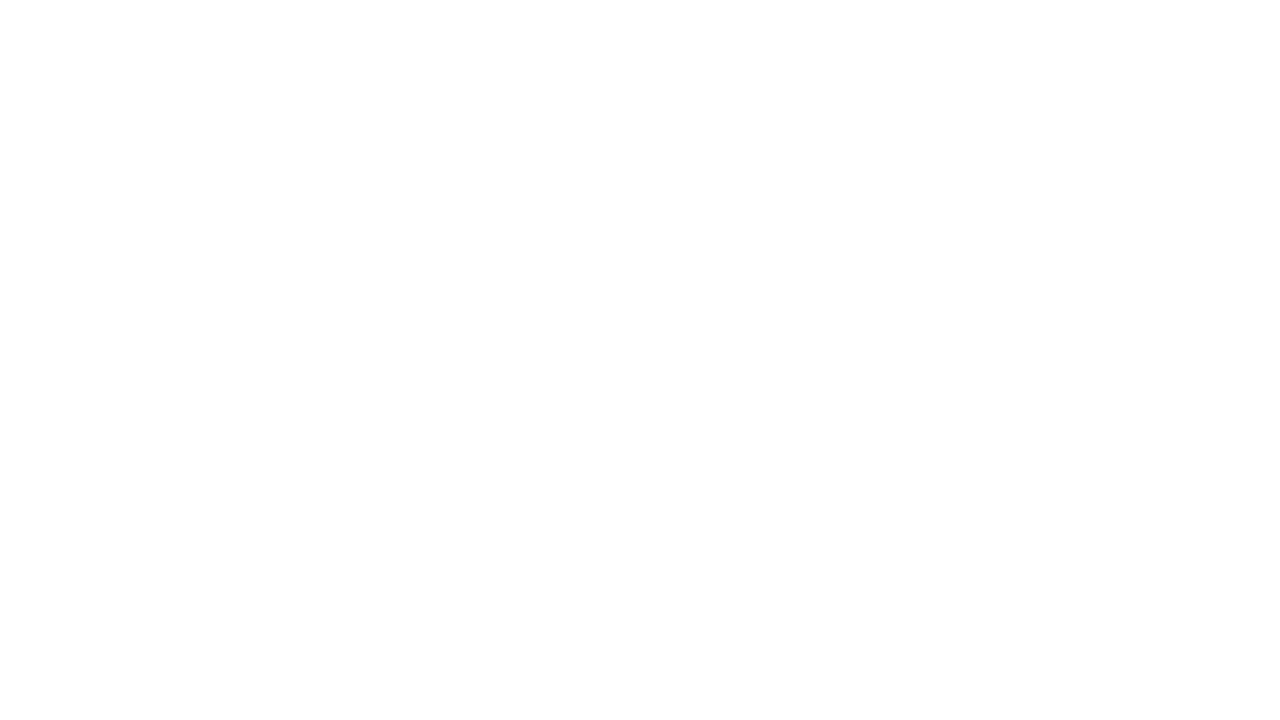

Navigated to Cococart website
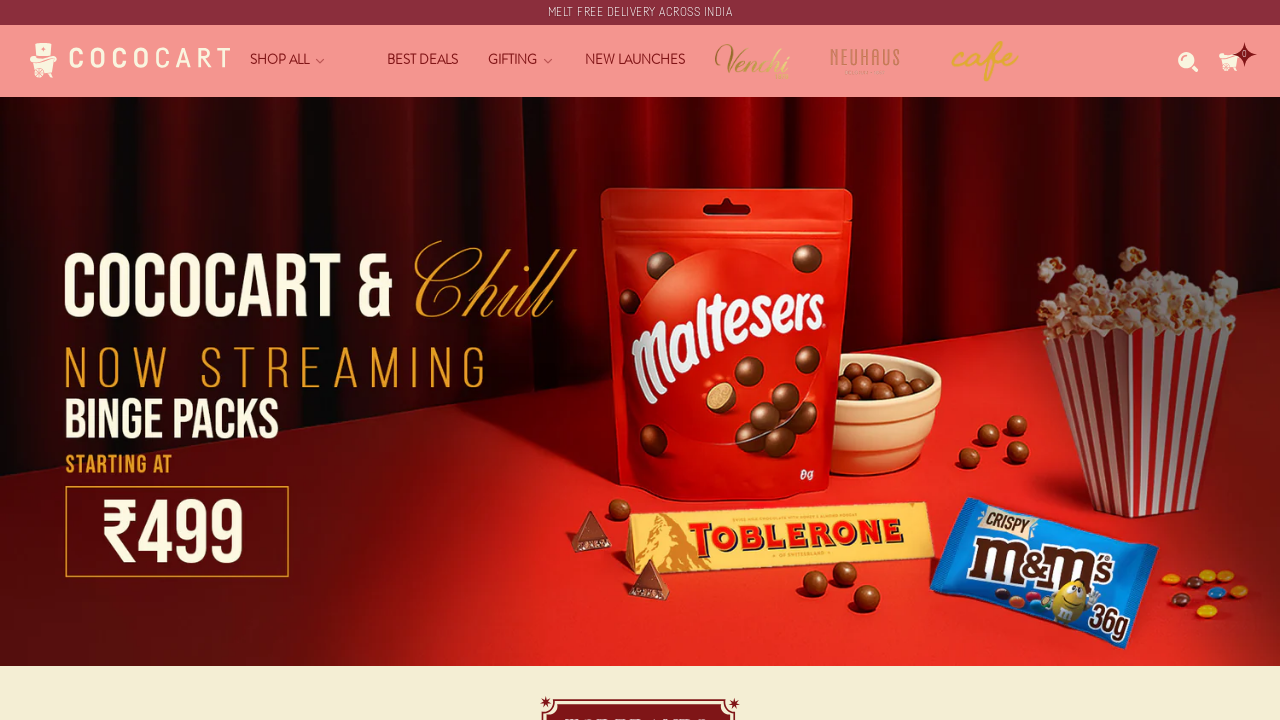

Brought page to front
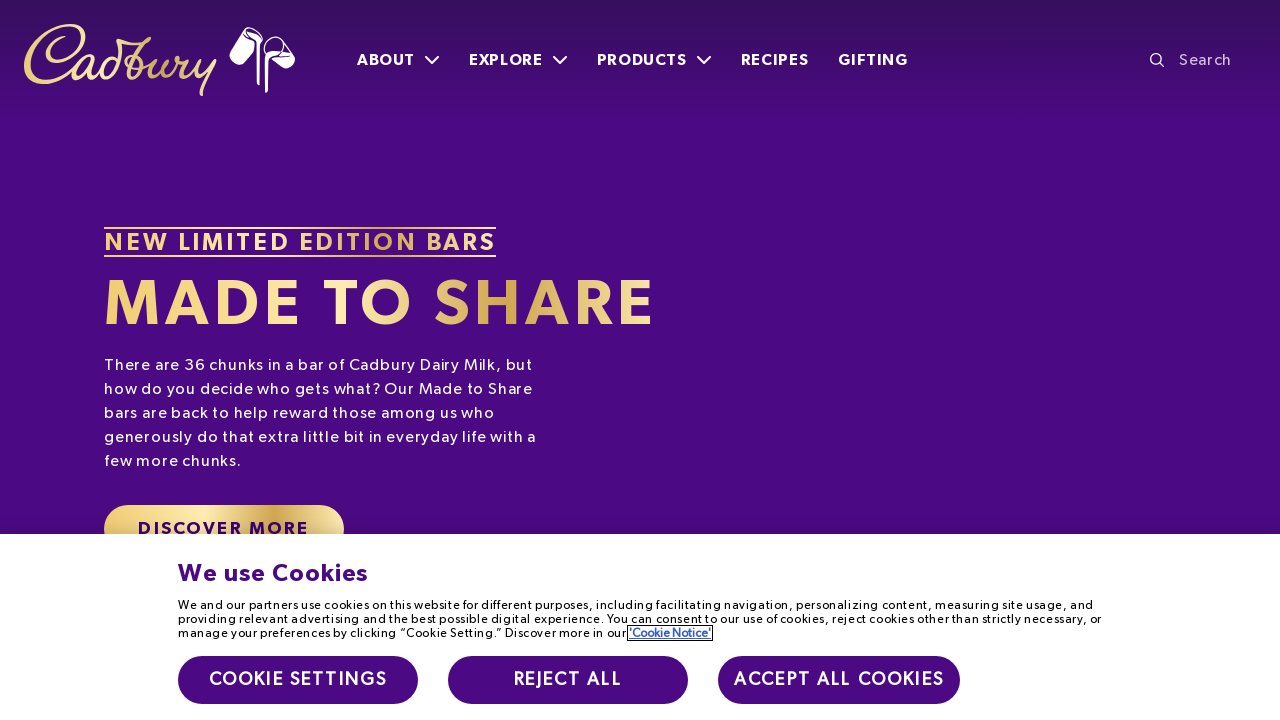

Retrieved page title: 'Cadbury Chocolate | Cadbury UK'
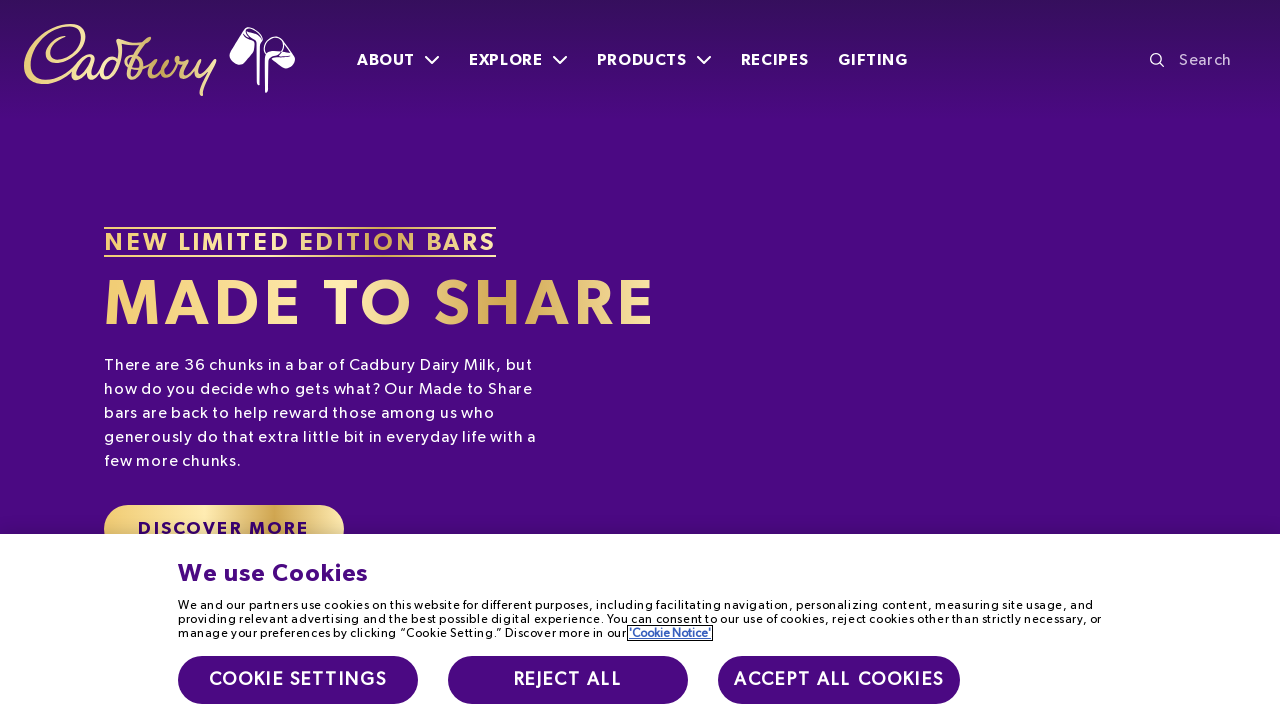

Brought page to front
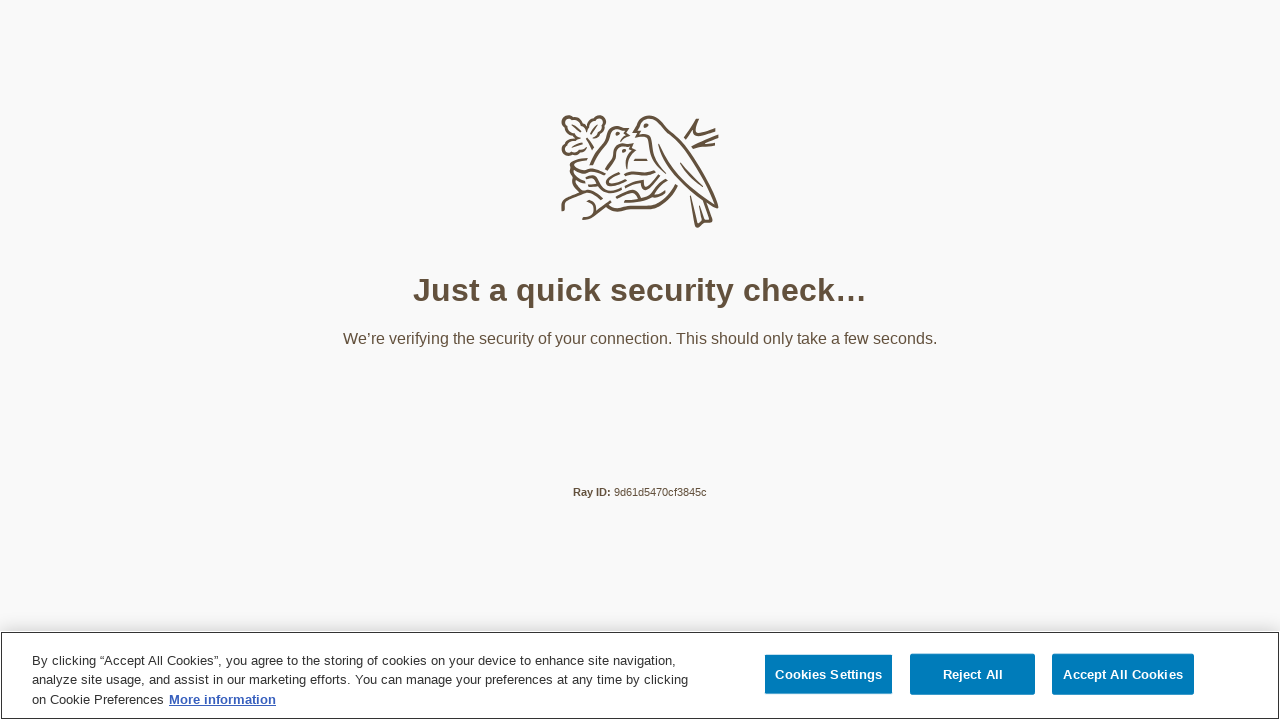

Retrieved page title: 'Verifying your browser…'
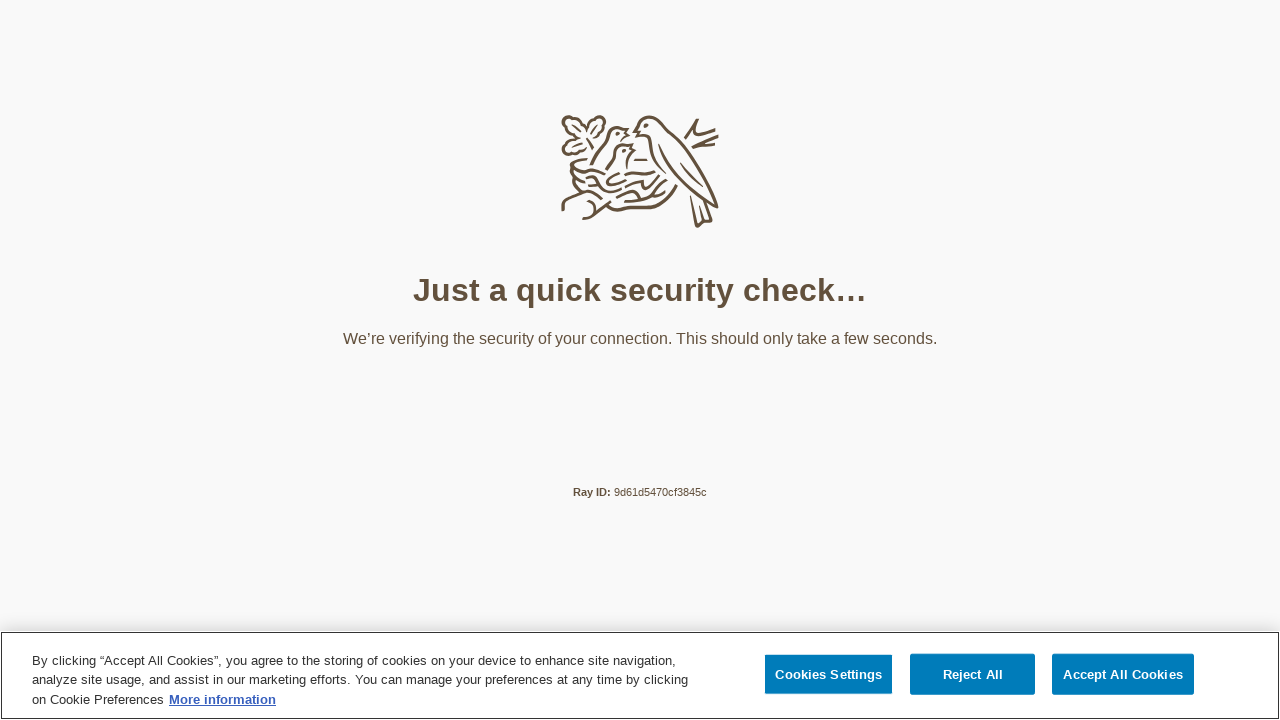

Brought page to front
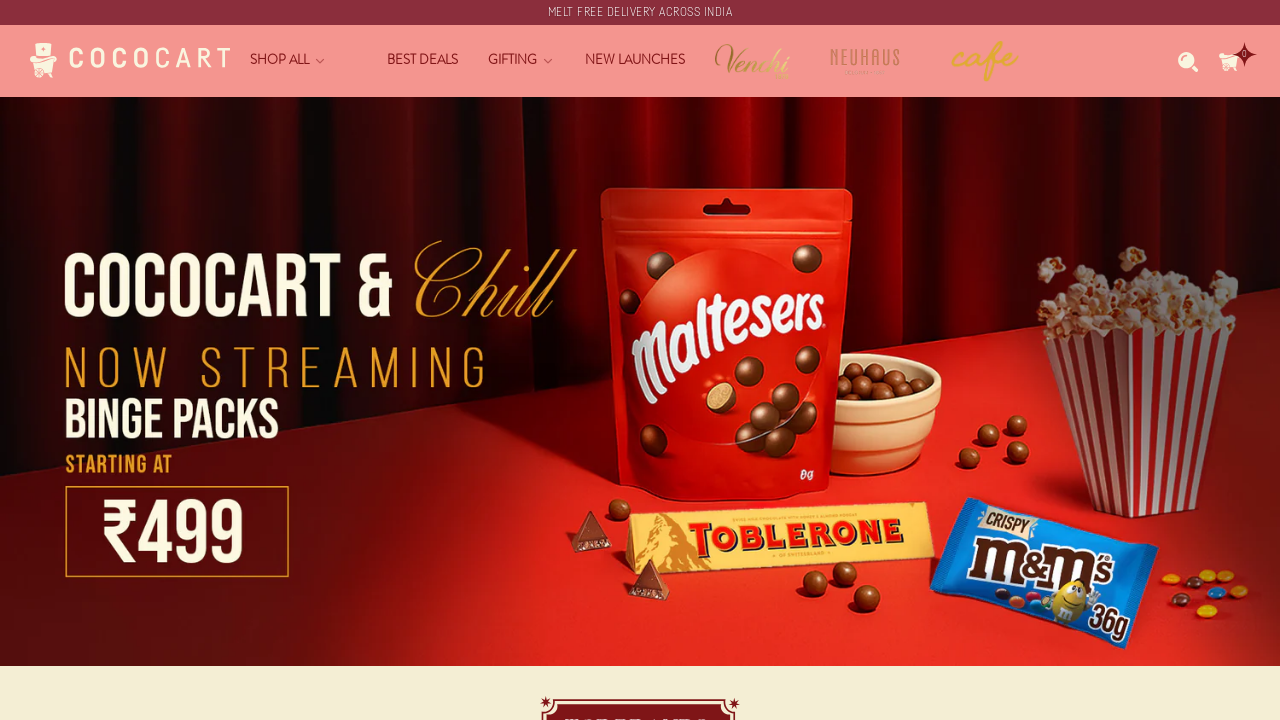

Retrieved page title: 'Buy Wholesale Imported Chocolates Brands Online India | Cococart – Cococart India'
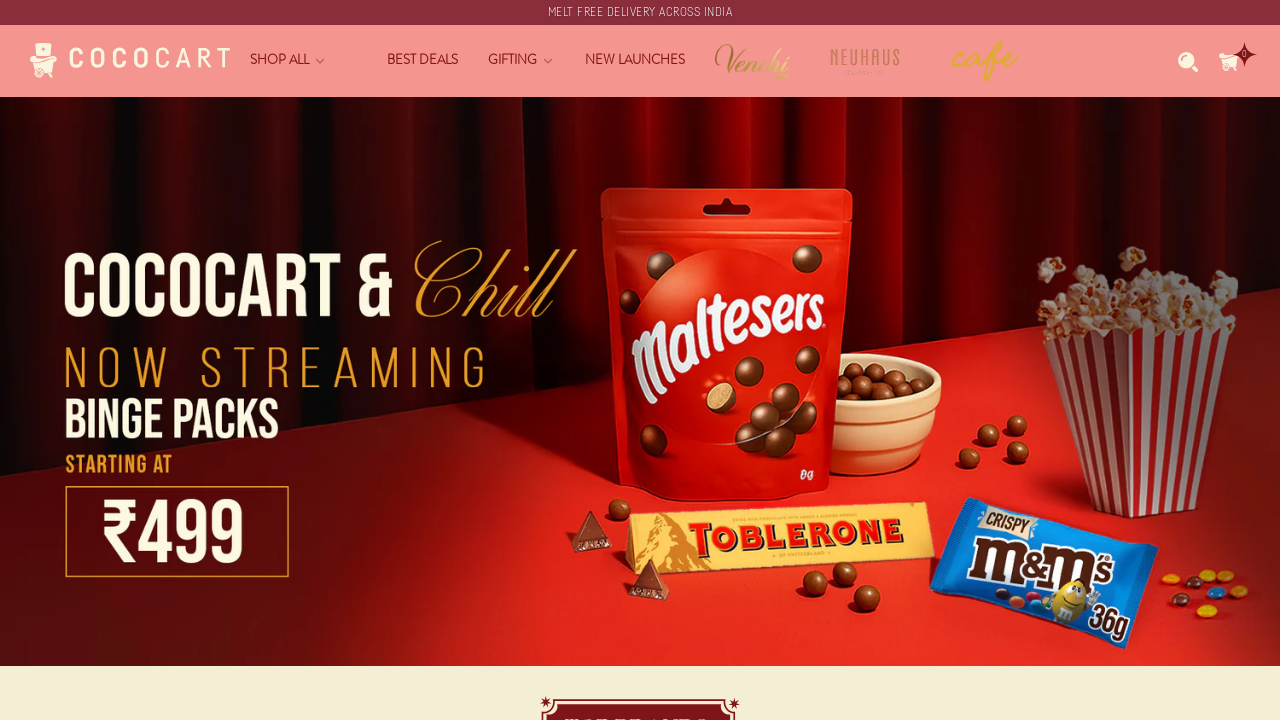

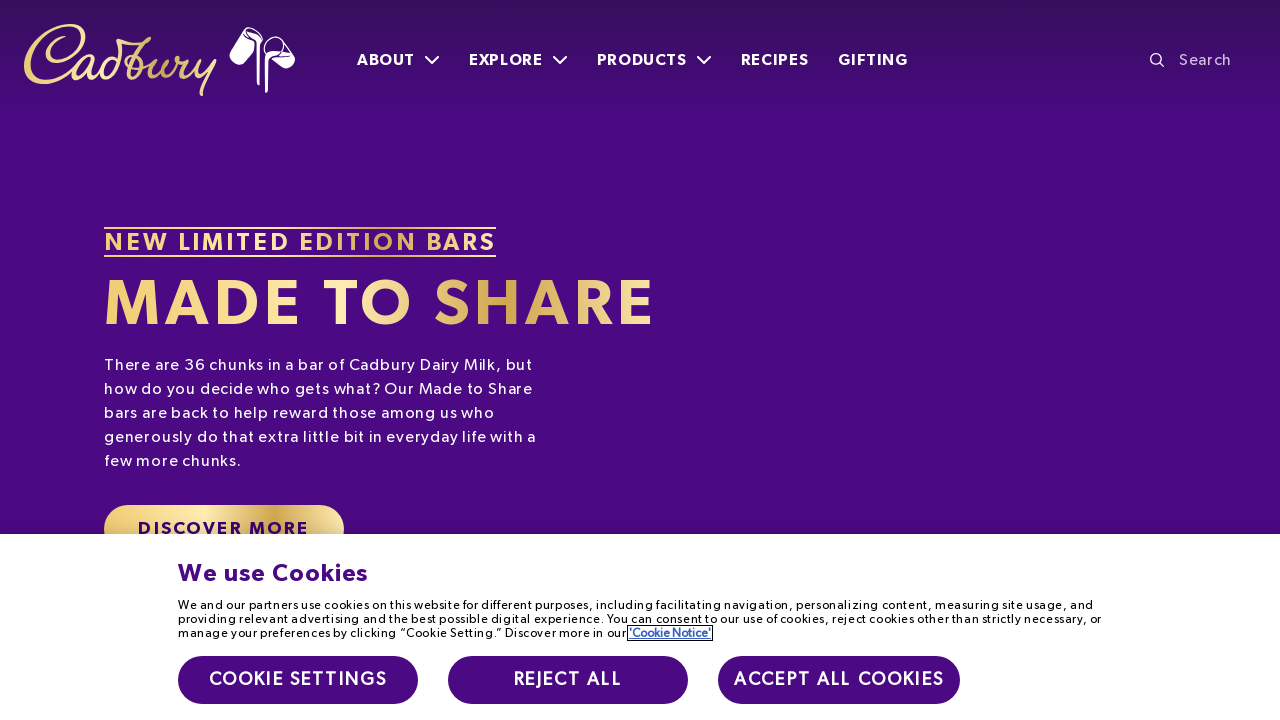